Tests the Catalog page to verify it lists 3 cats and displays the correct cat information

Starting URL: https://cs1632.appspot.com/

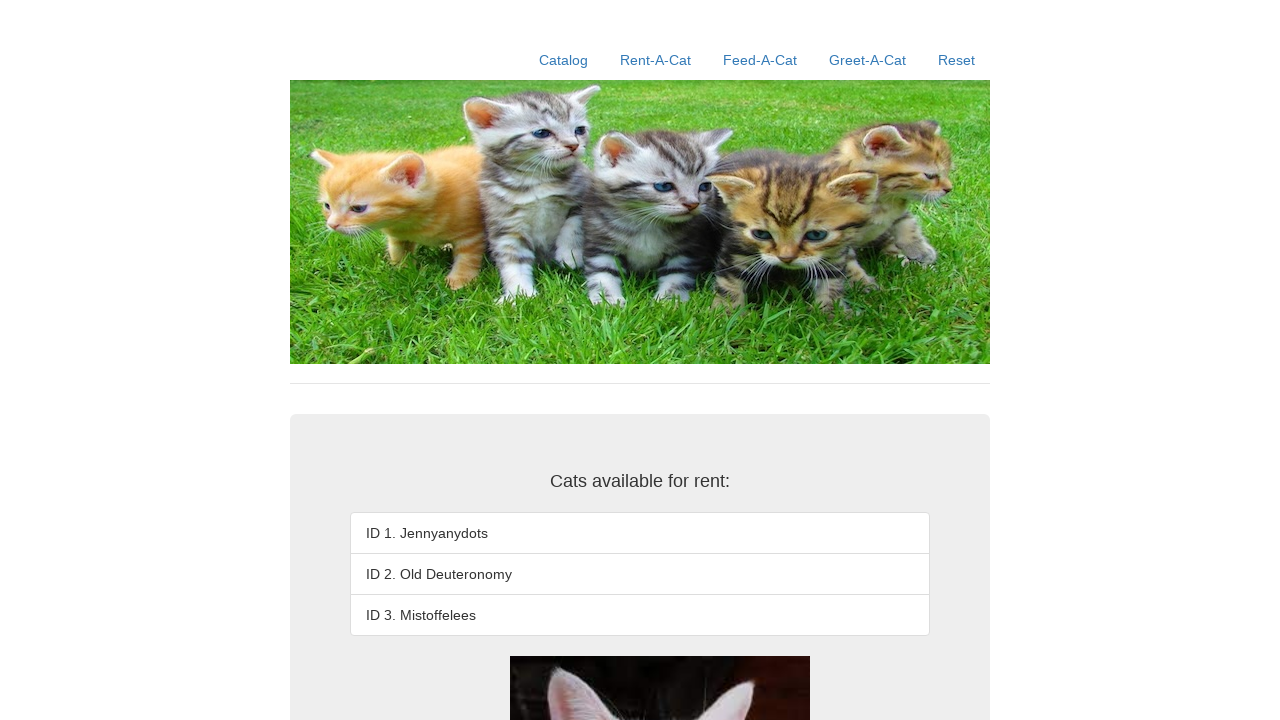

Clicked Catalog link at (564, 60) on a:text('Catalog')
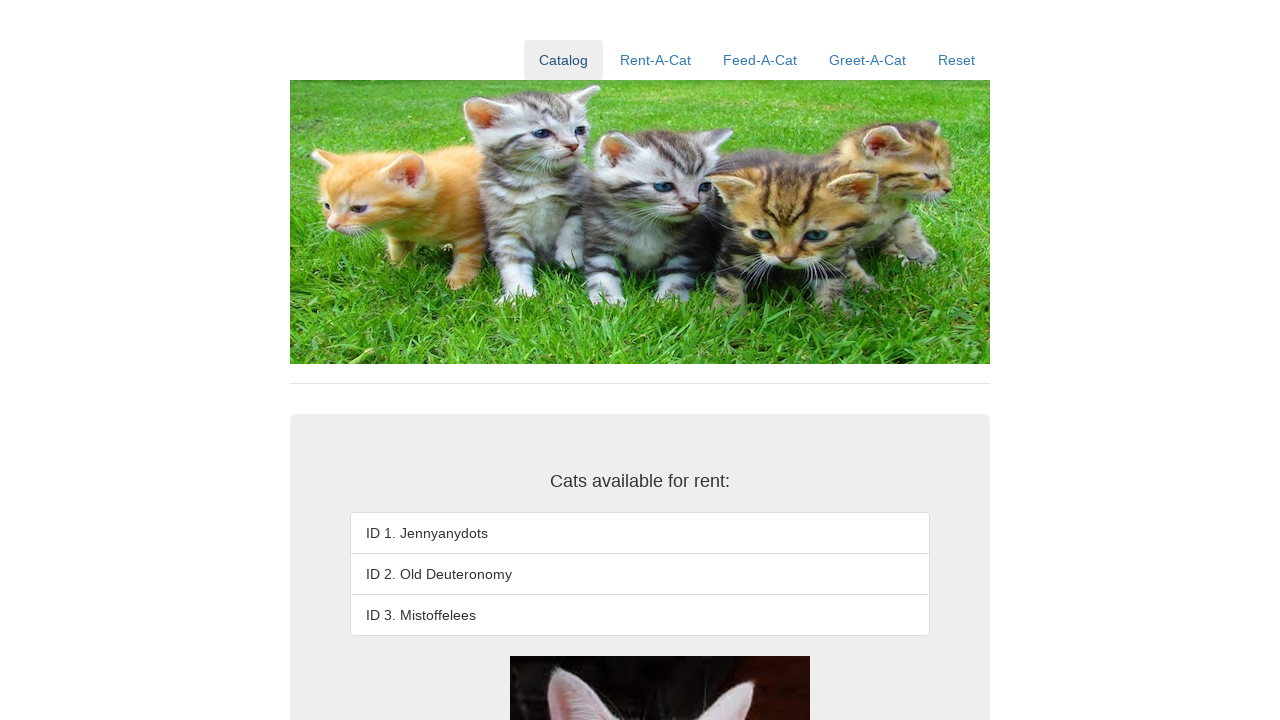

Waited for list items to load
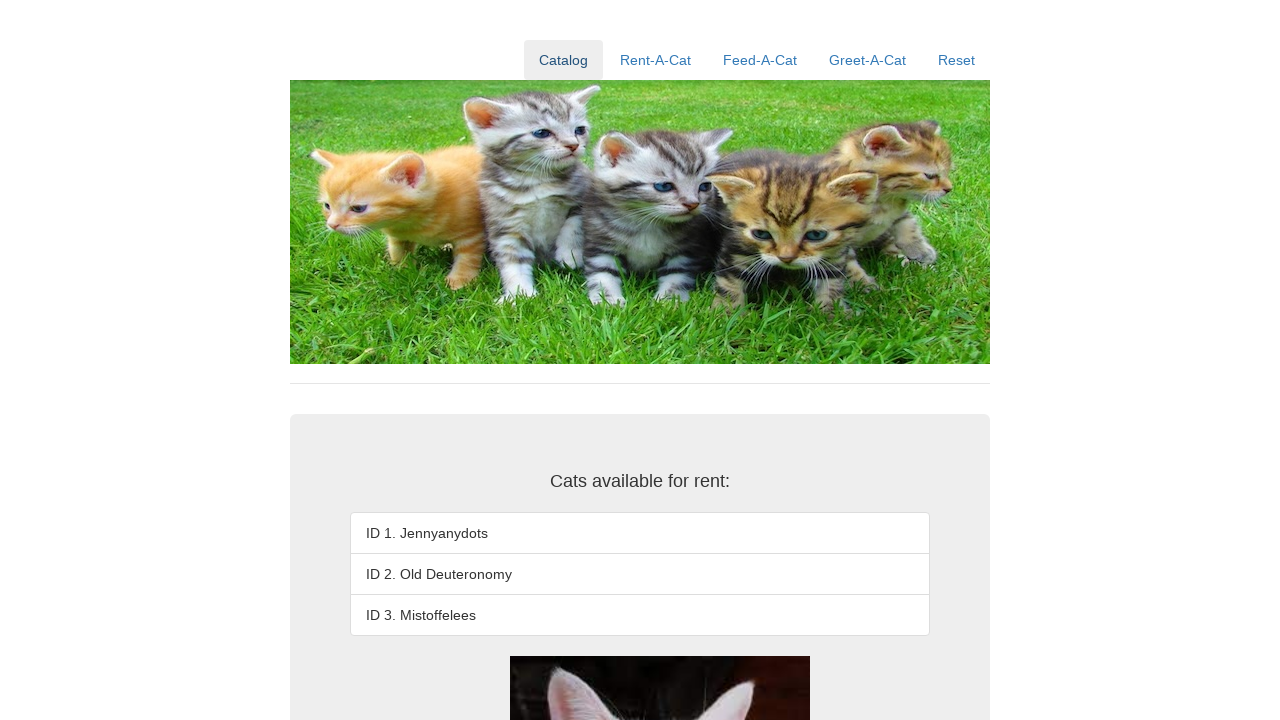

Retrieved cat list item count: 3
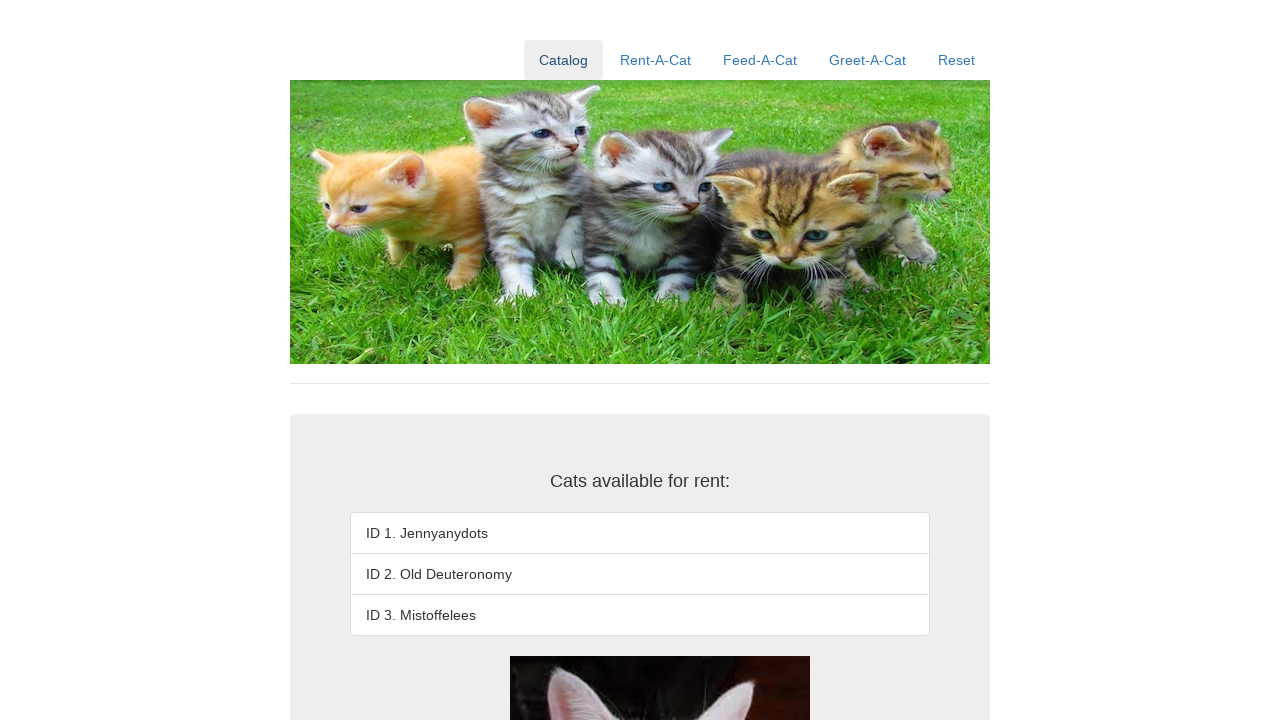

Verified that catalog lists exactly 3 cats
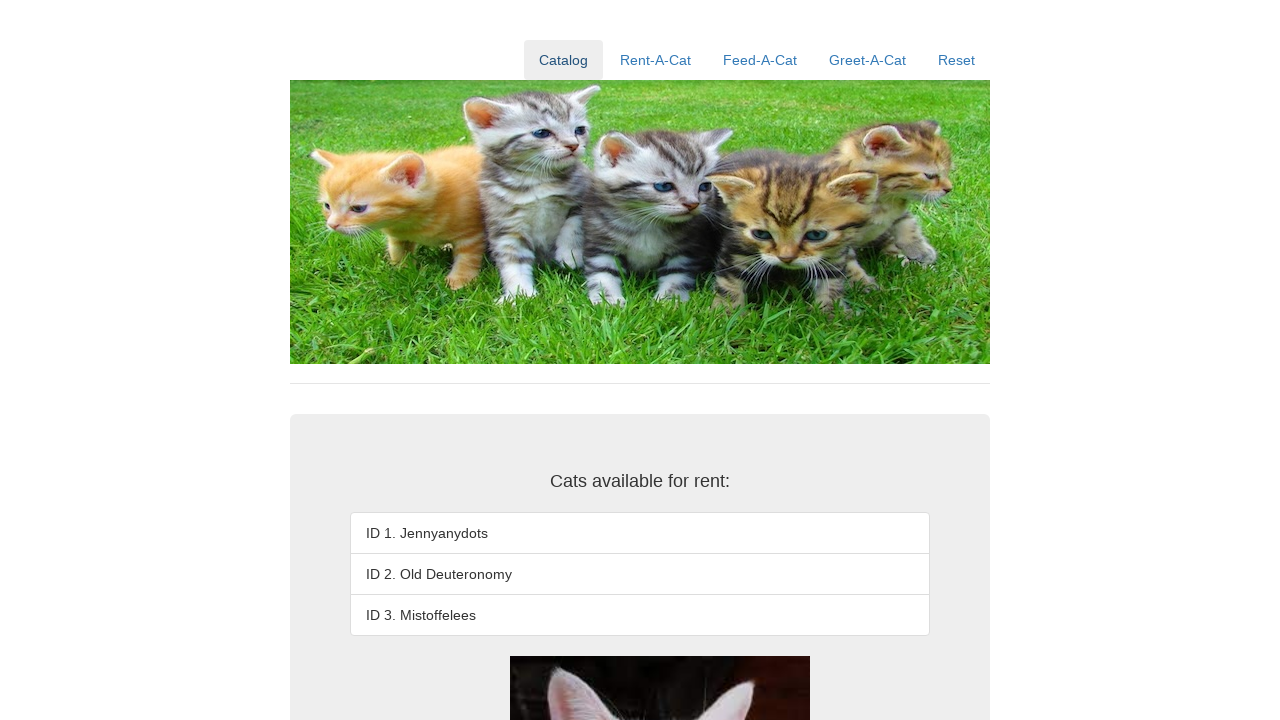

Verified cat ID 3 displays correct information: 'ID 3. Mistoffelees'
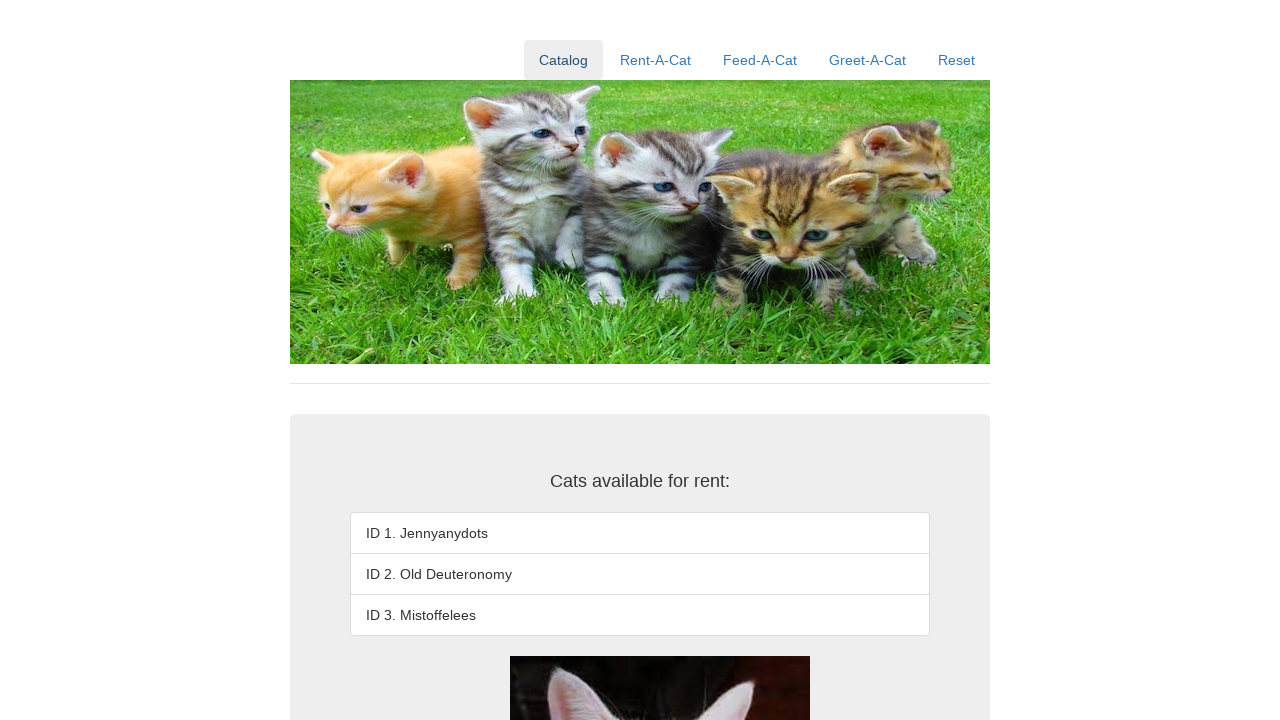

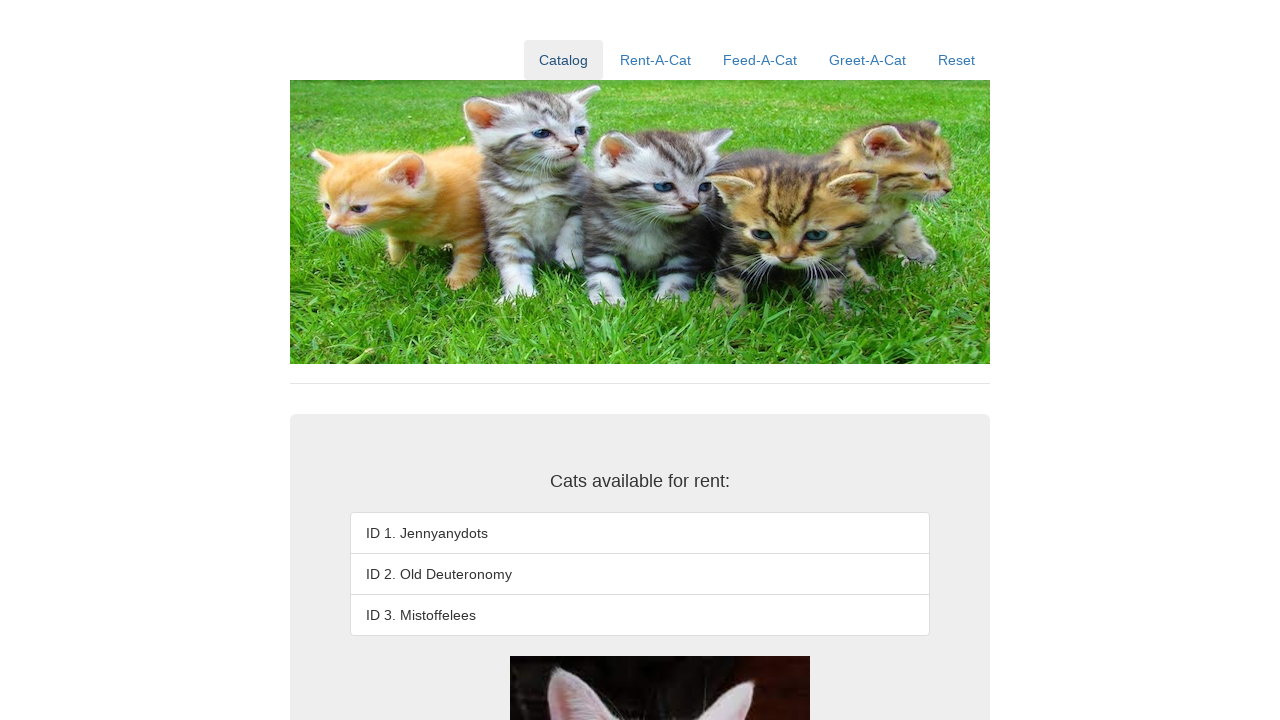